Tests that Clear Completed button is hidden when no items are completed.

Starting URL: https://demo.playwright.dev/todomvc

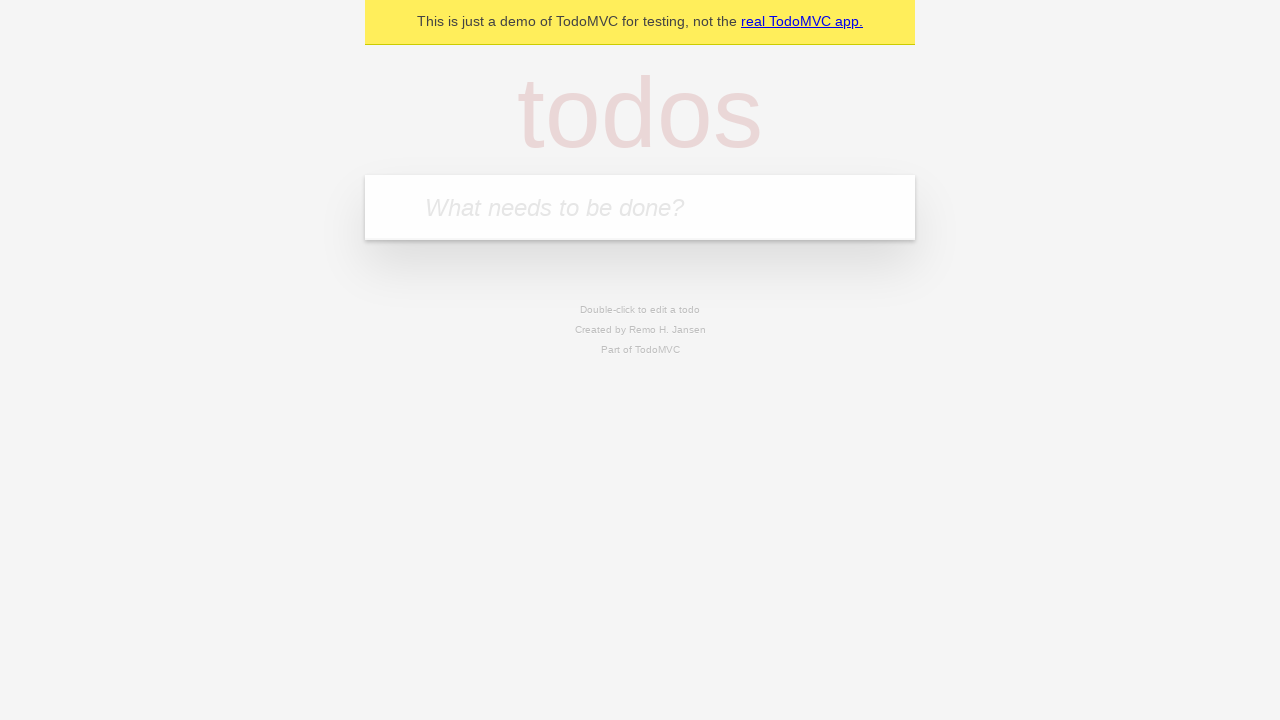

Filled todo input with 'buy some cheese' on internal:attr=[placeholder="What needs to be done?"i]
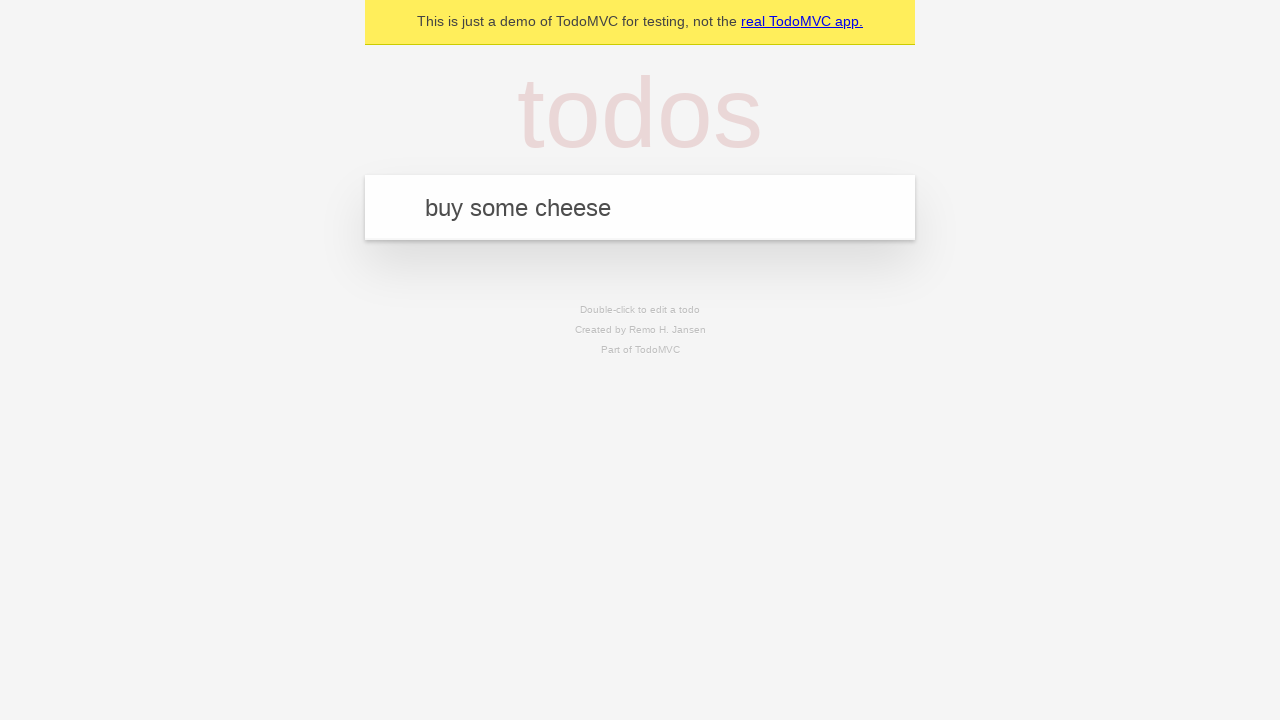

Pressed Enter to add first todo on internal:attr=[placeholder="What needs to be done?"i]
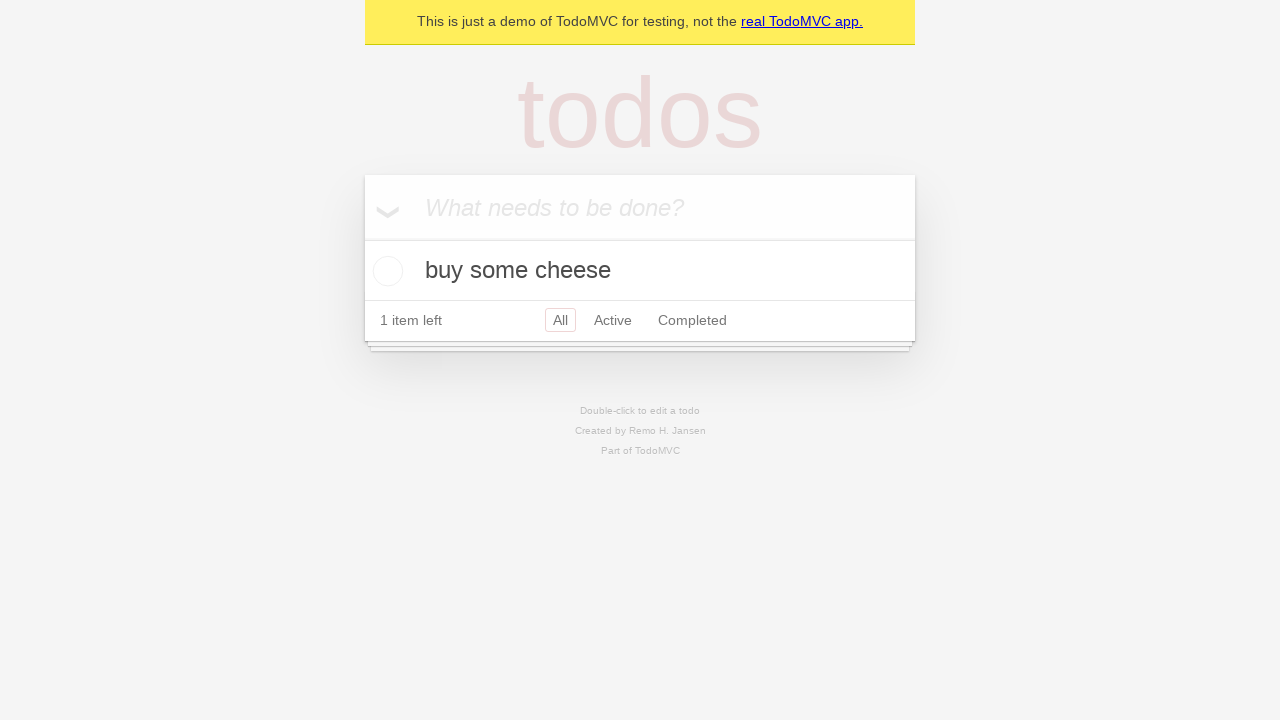

Filled todo input with 'feed the cat' on internal:attr=[placeholder="What needs to be done?"i]
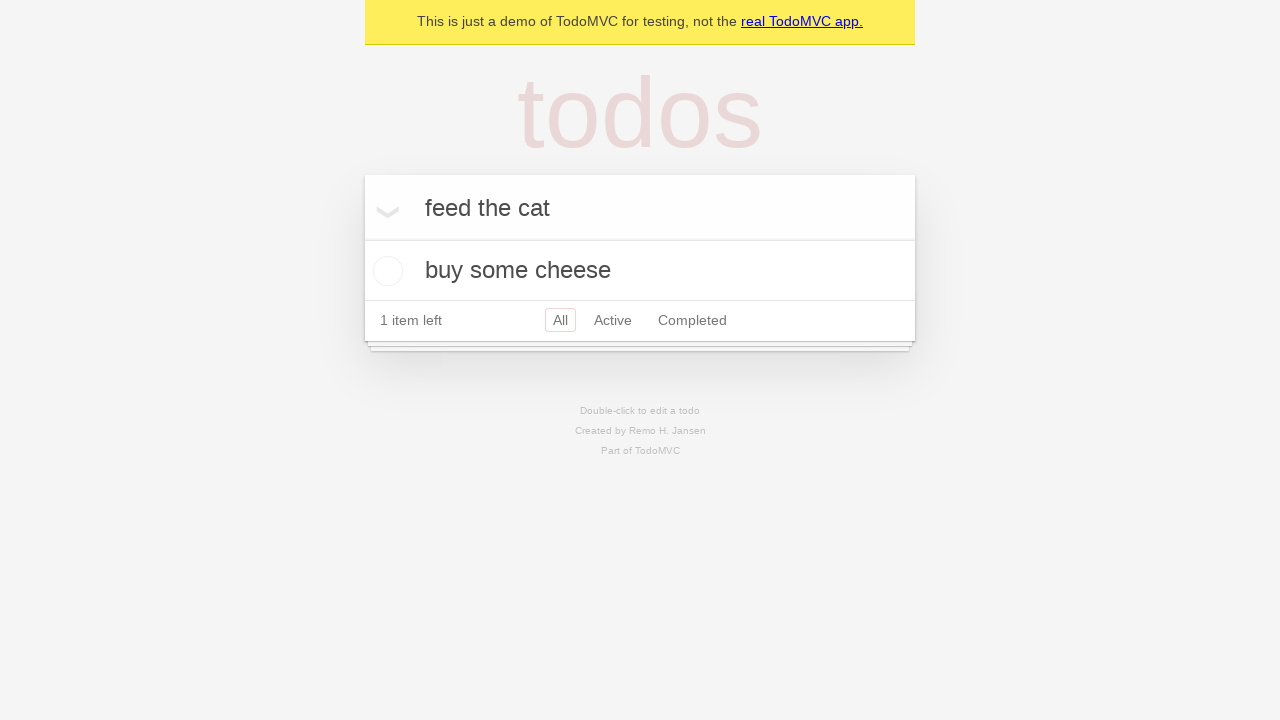

Pressed Enter to add second todo on internal:attr=[placeholder="What needs to be done?"i]
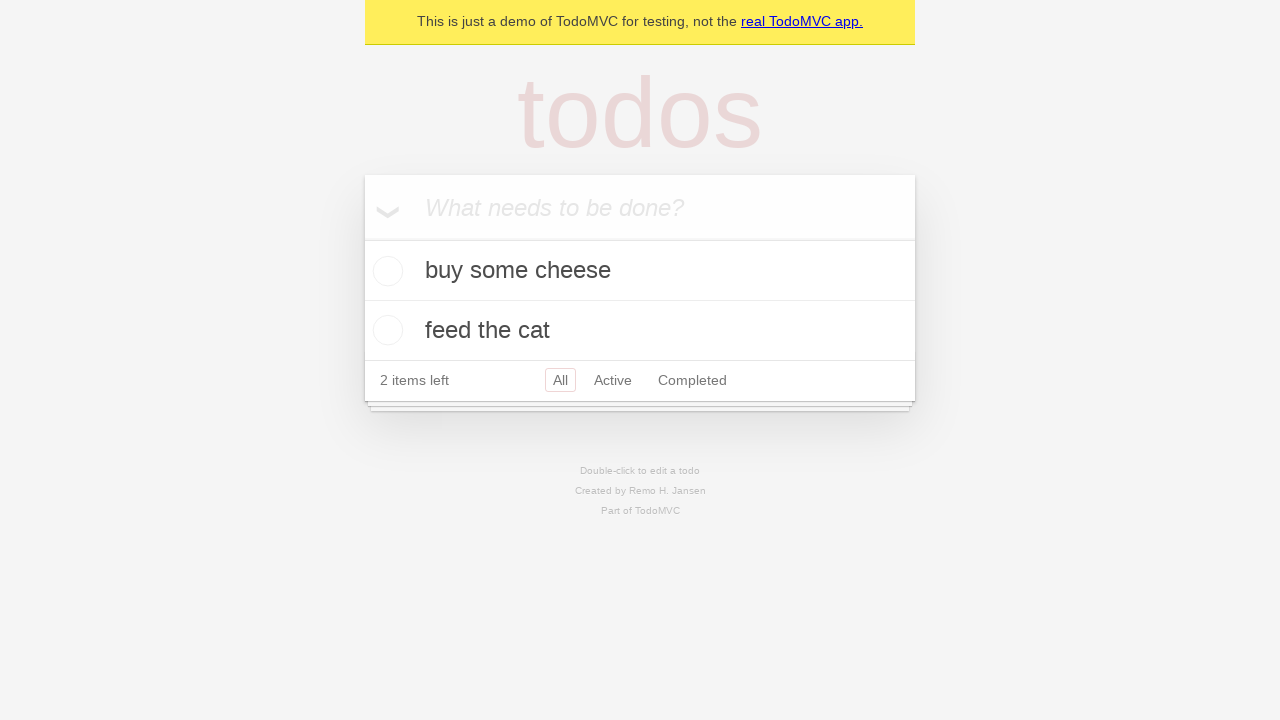

Filled todo input with 'book a doctors appointment' on internal:attr=[placeholder="What needs to be done?"i]
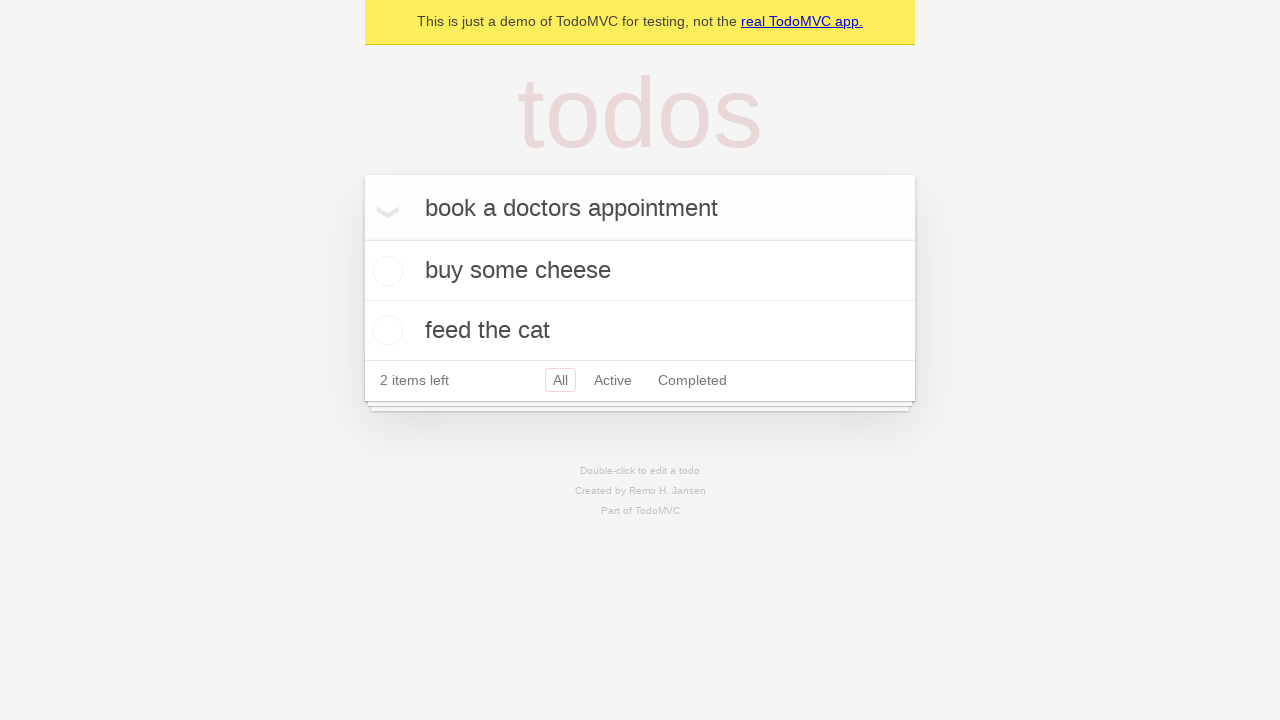

Pressed Enter to add third todo on internal:attr=[placeholder="What needs to be done?"i]
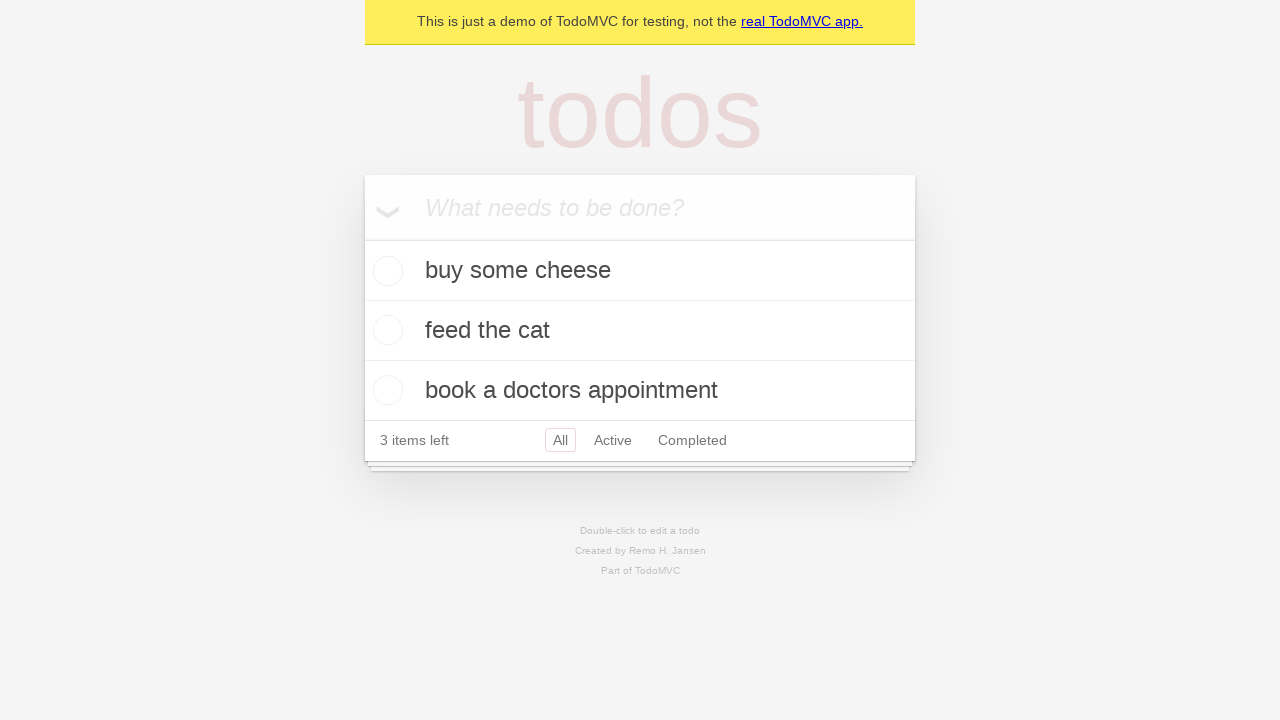

Checked the first todo item as completed at (385, 271) on .todo-list li .toggle >> nth=0
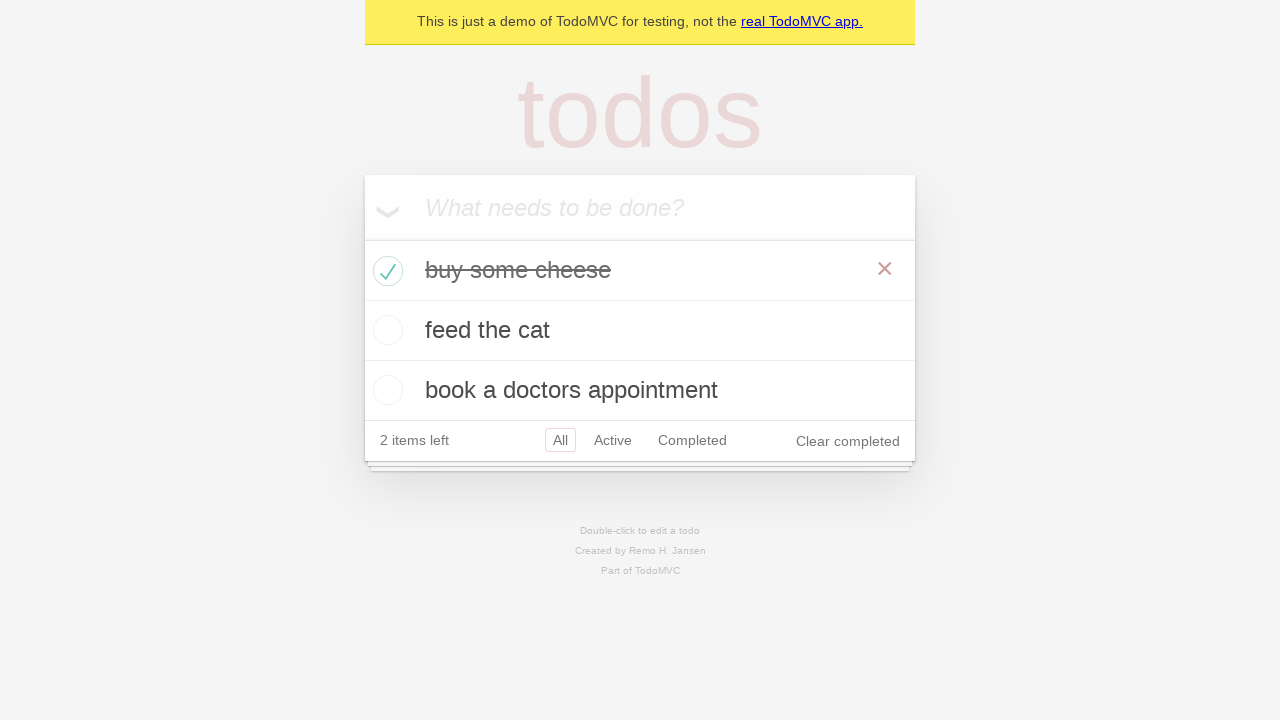

Clicked 'Clear completed' button to remove completed todo at (848, 441) on internal:role=button[name="Clear completed"i]
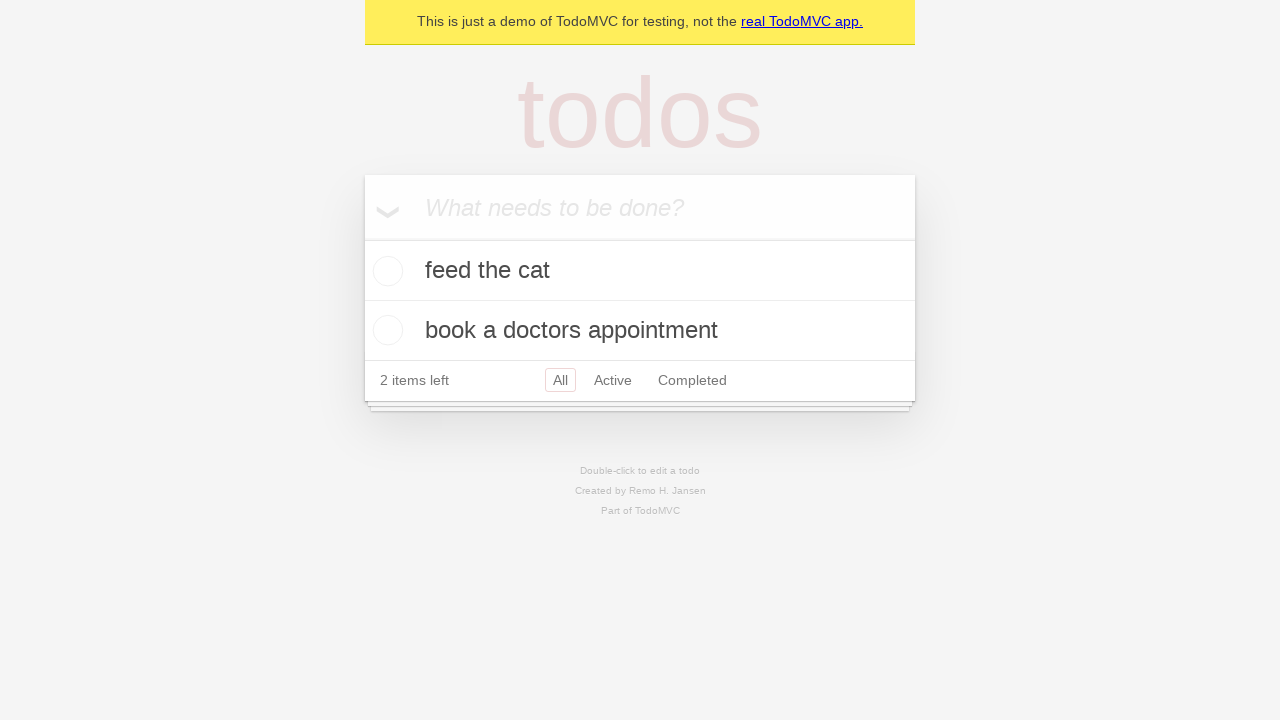

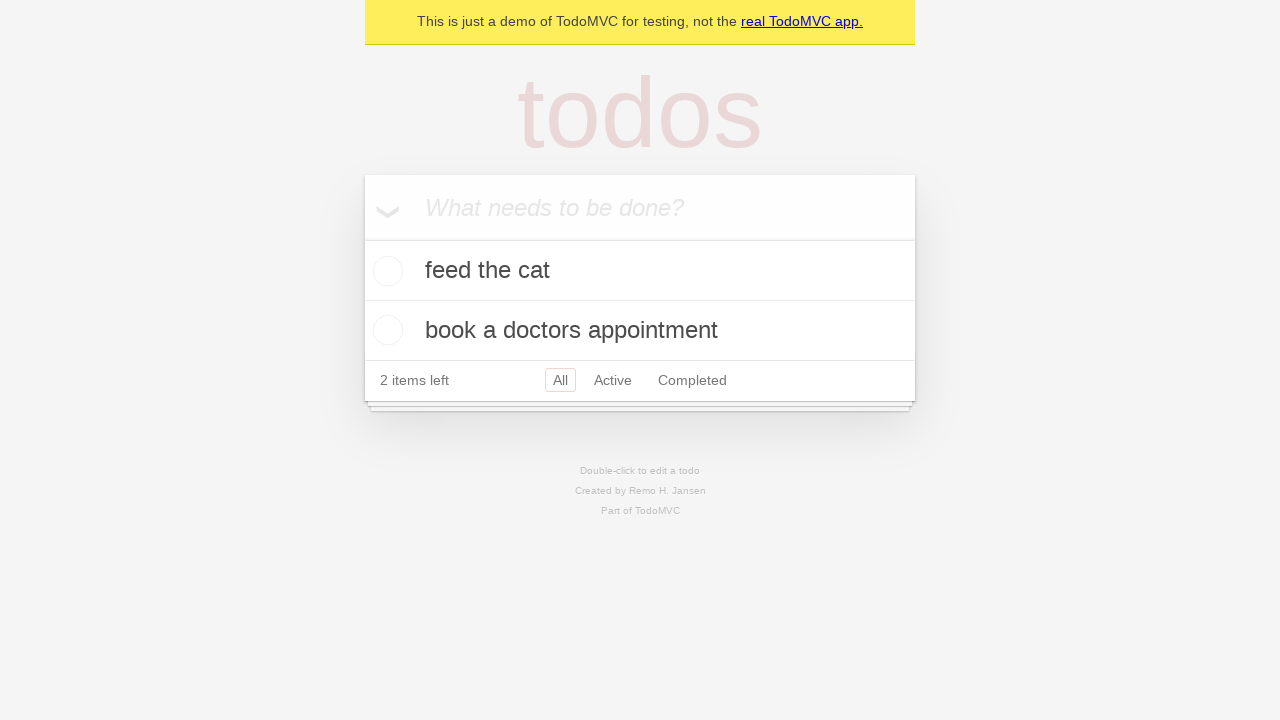